Tests adding a todo item to a sample todo application by entering text in the input field and pressing Enter, then verifying the todo was added.

Starting URL: https://lambdatest.github.io/sample-todo-app

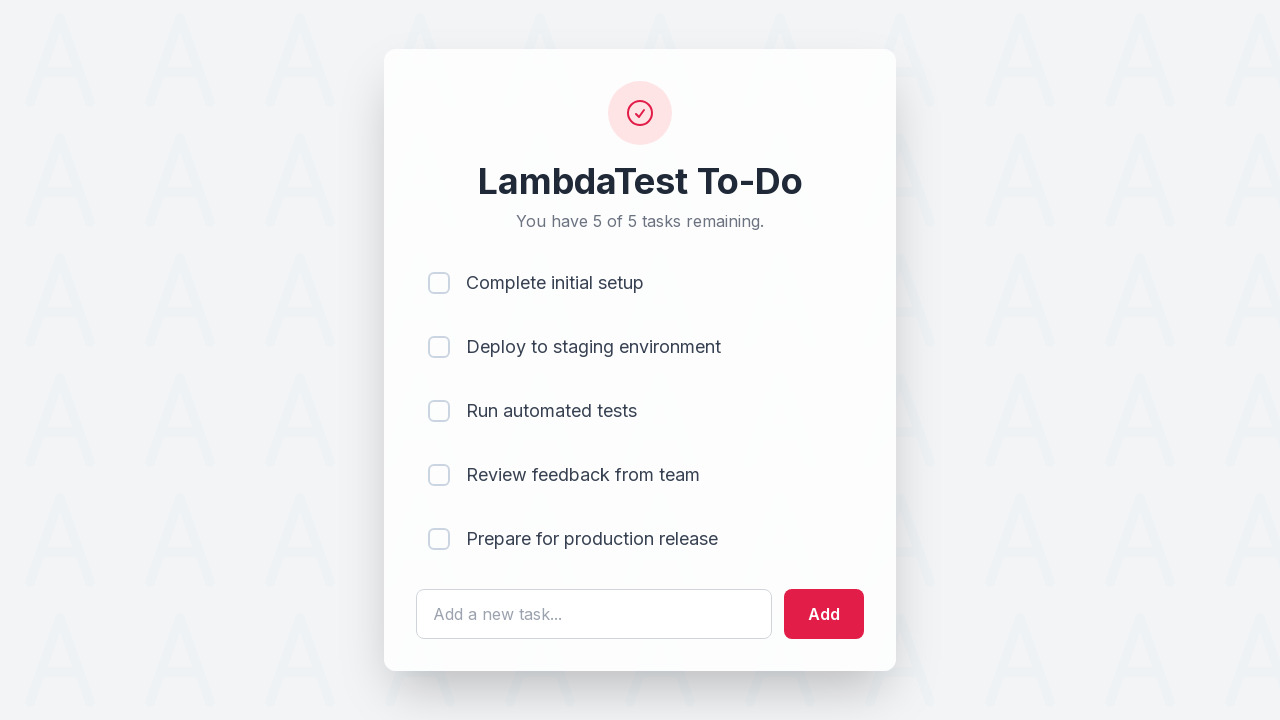

Filled todo input field with 'Learn Selenium' on #sampletodotext
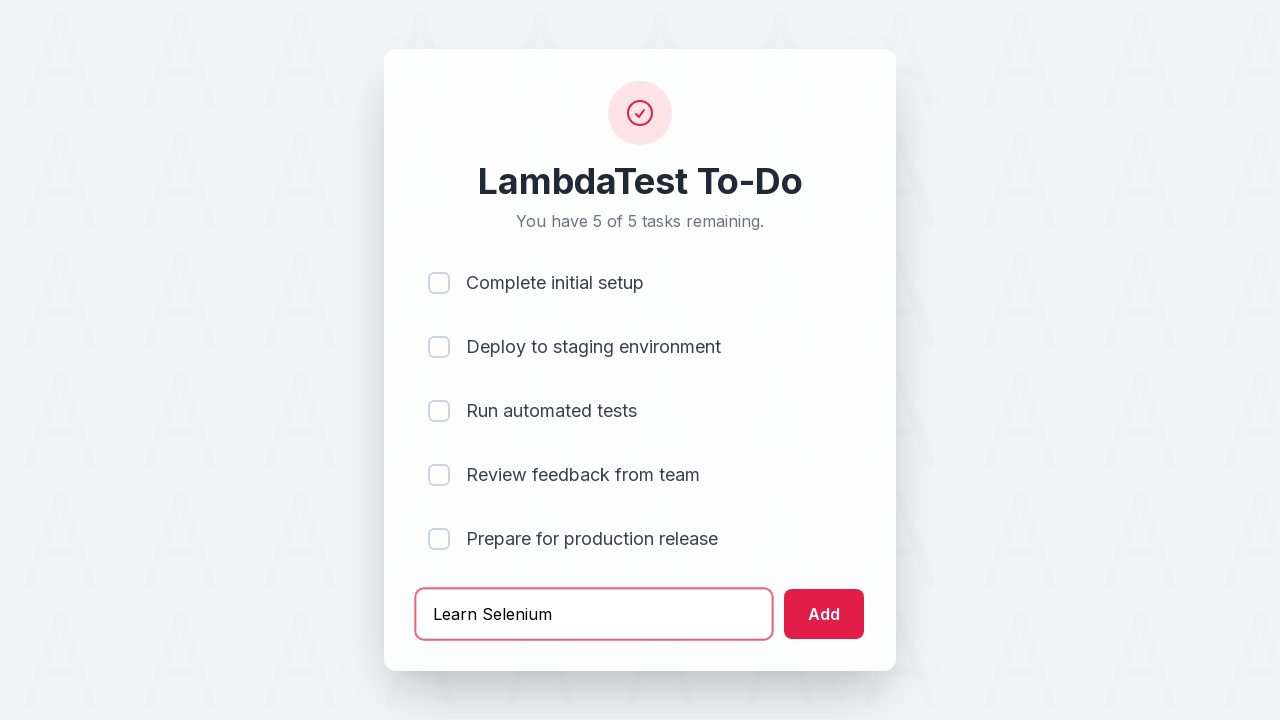

Pressed Enter to add the todo item on #sampletodotext
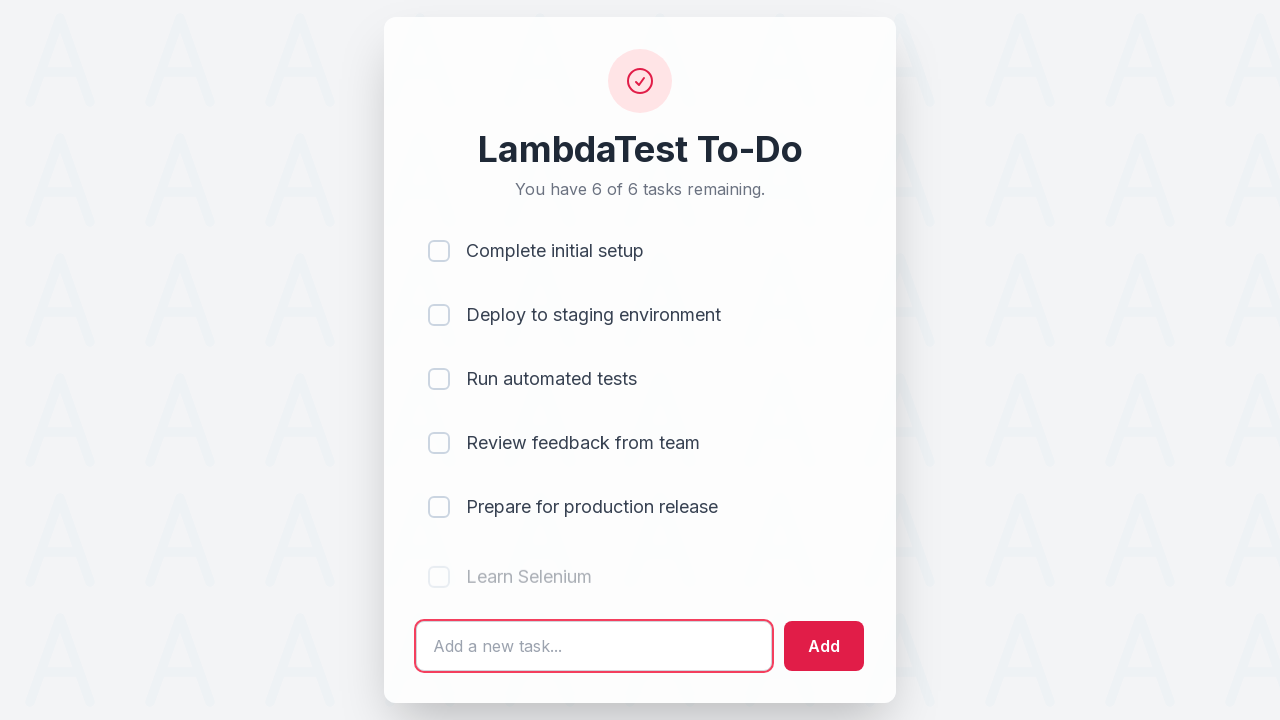

New todo item appeared in the list
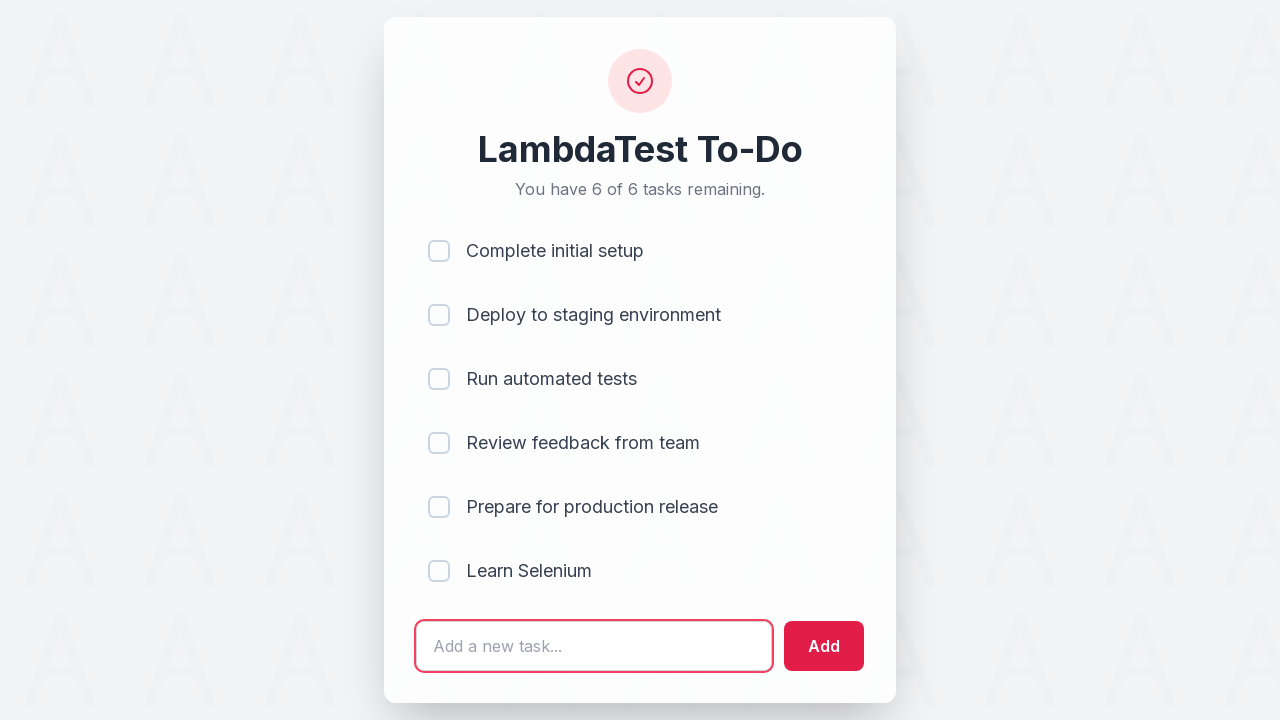

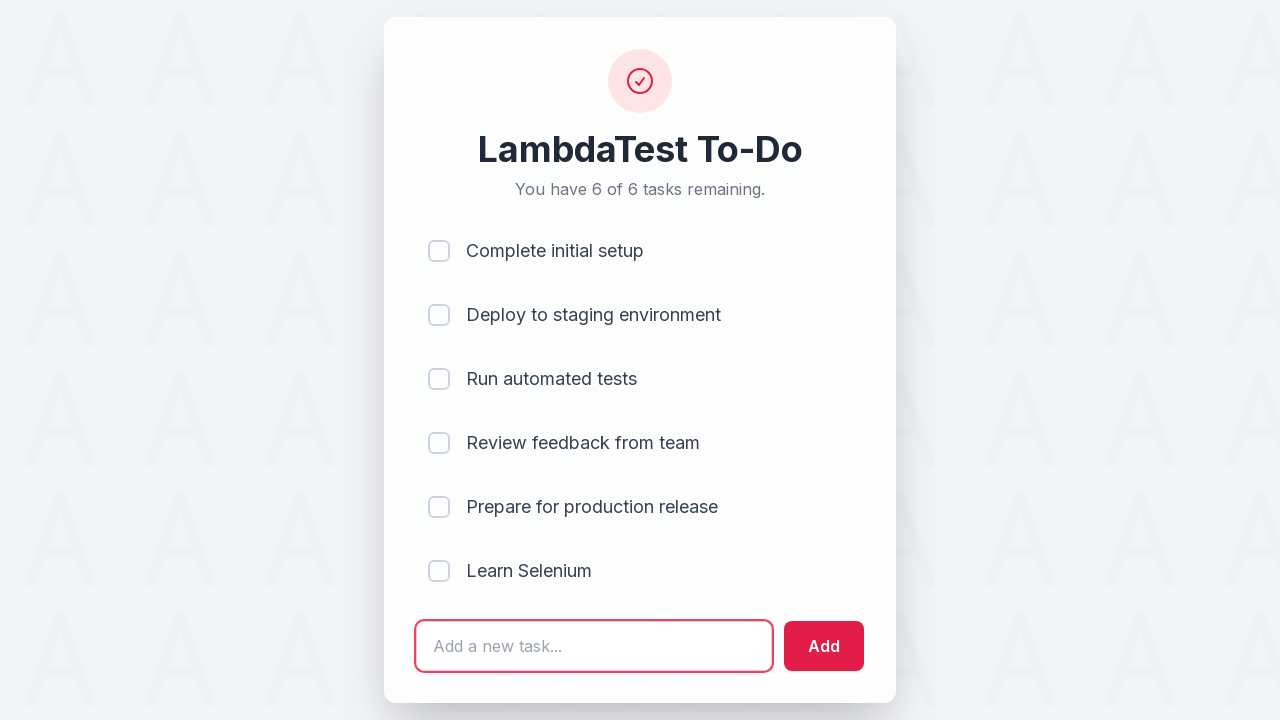